Tests drag and drop functionality by dragging an image element into a box element

Starting URL: https://formy-project.herokuapp.com/dragdrop

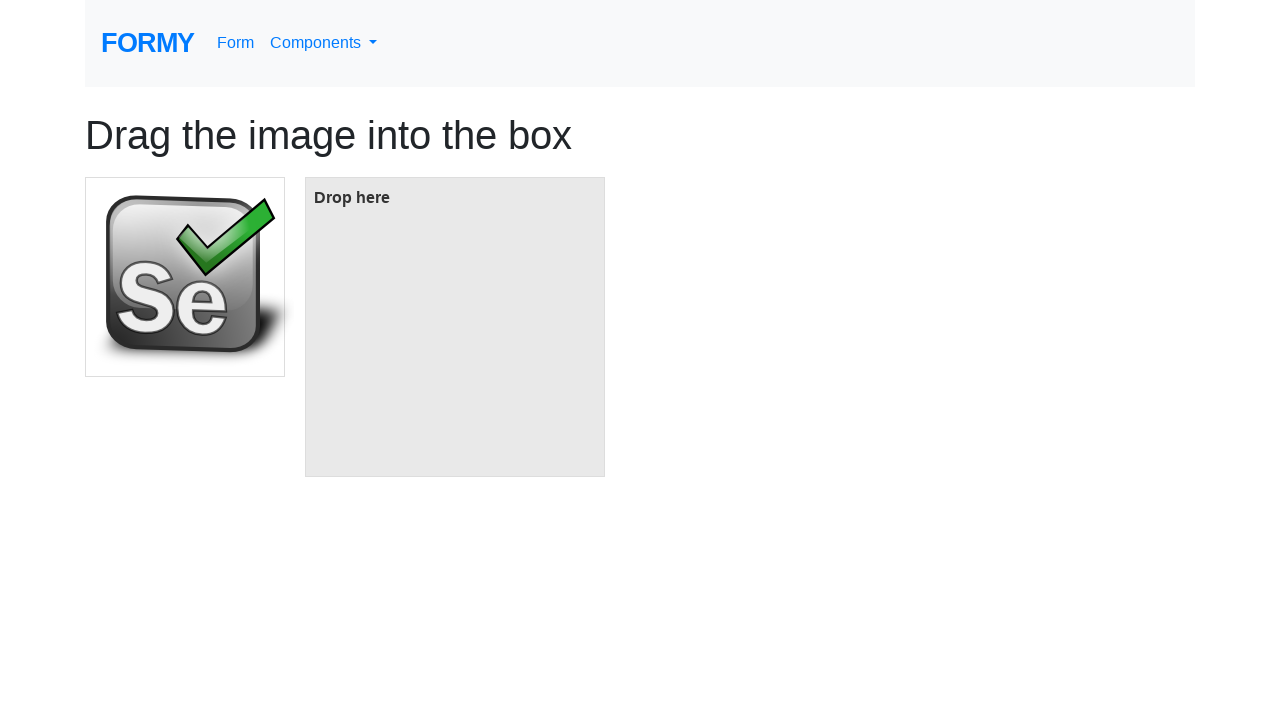

Located image element to drag
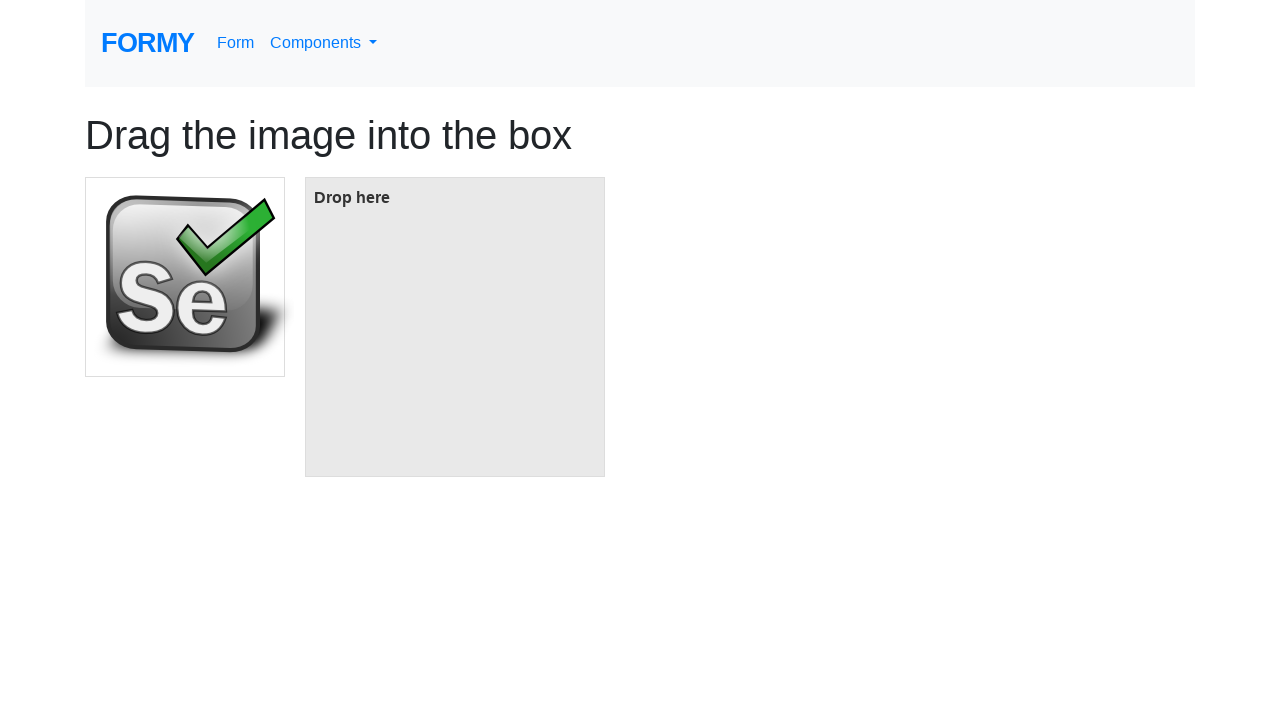

Located target box element
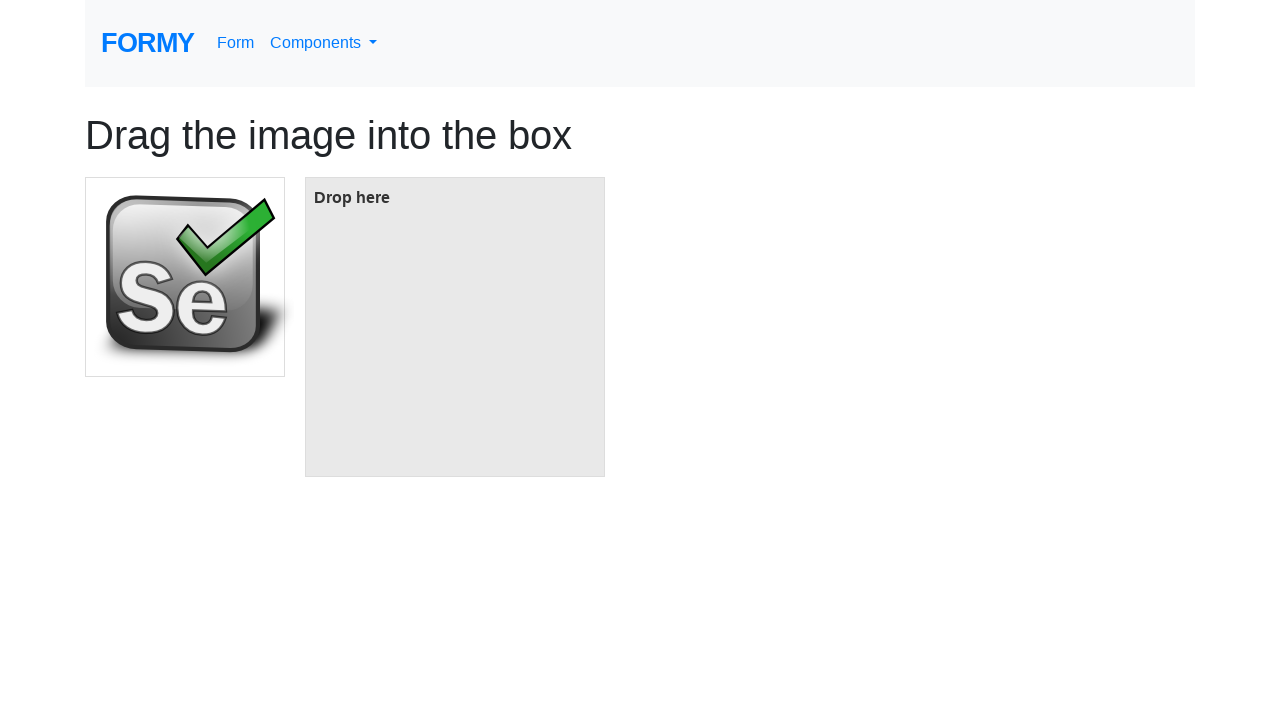

Dragged image element into box element at (455, 327)
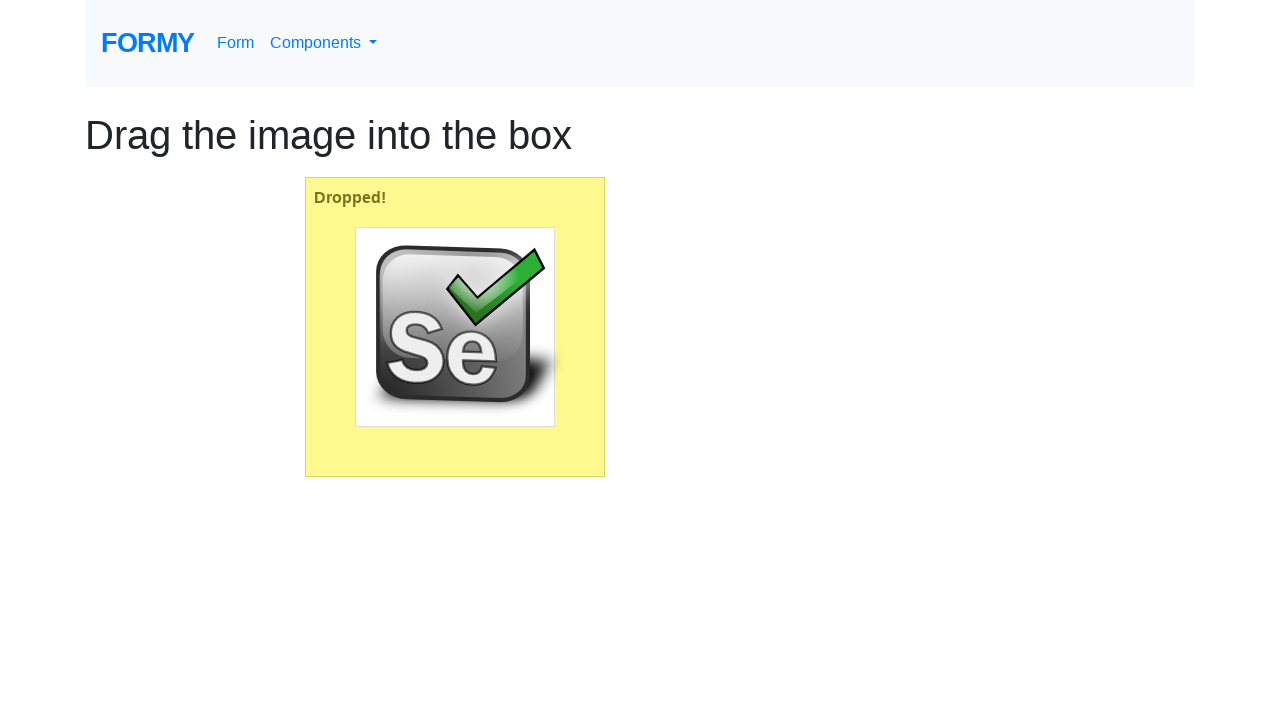

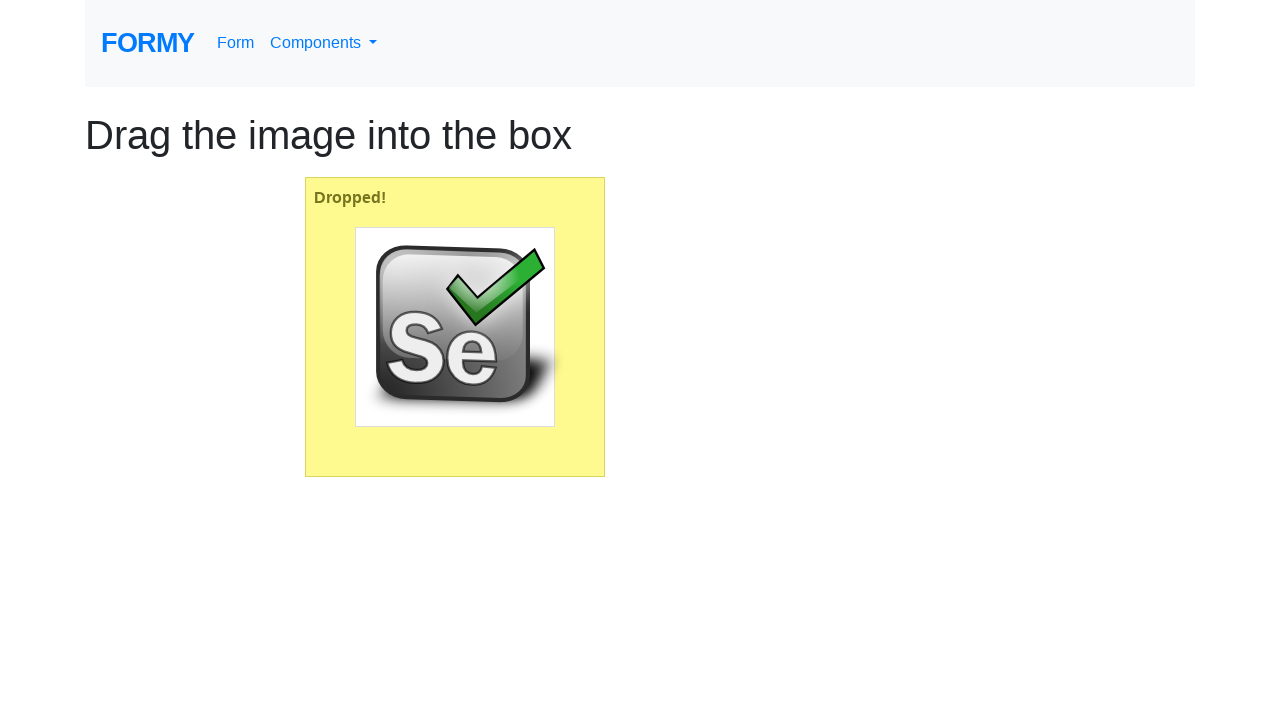